Tests keyboard actions by filling a firstname input field with uppercase text using the Shift key modifier.

Starting URL: https://awesomeqa.com/practice.html

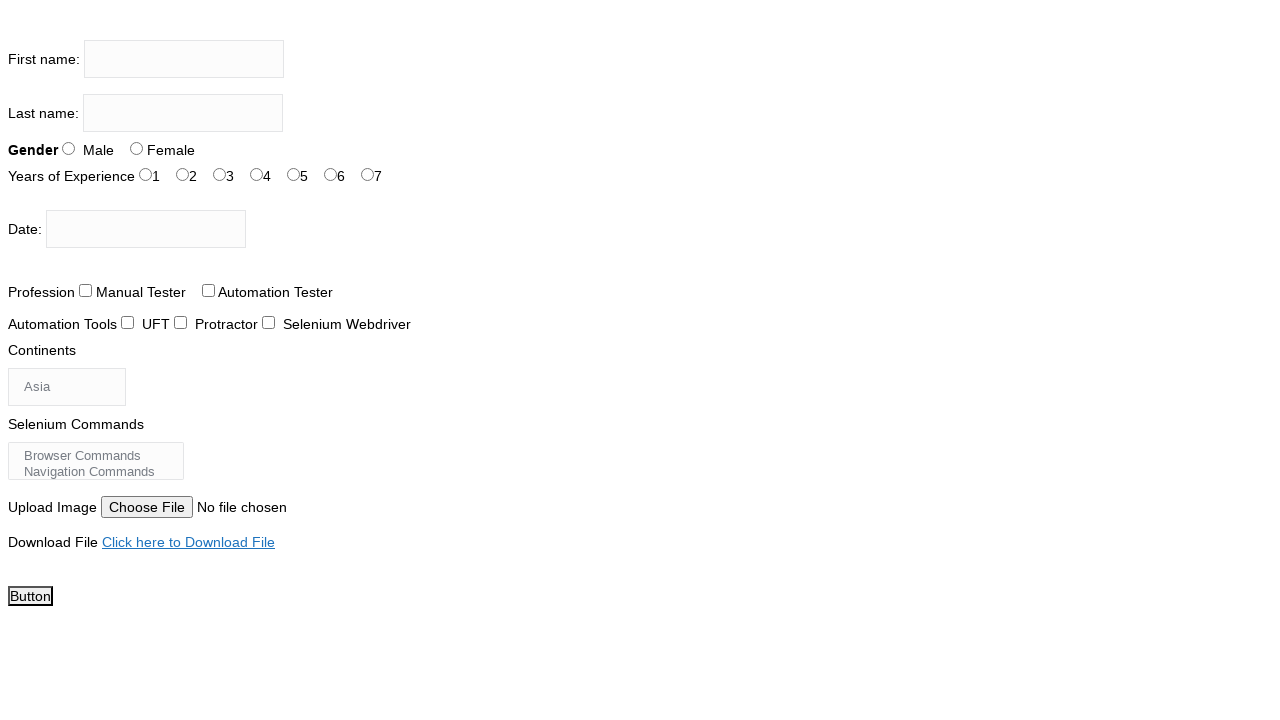

Clicked on firstname input field at (184, 59) on input[name='firstname']
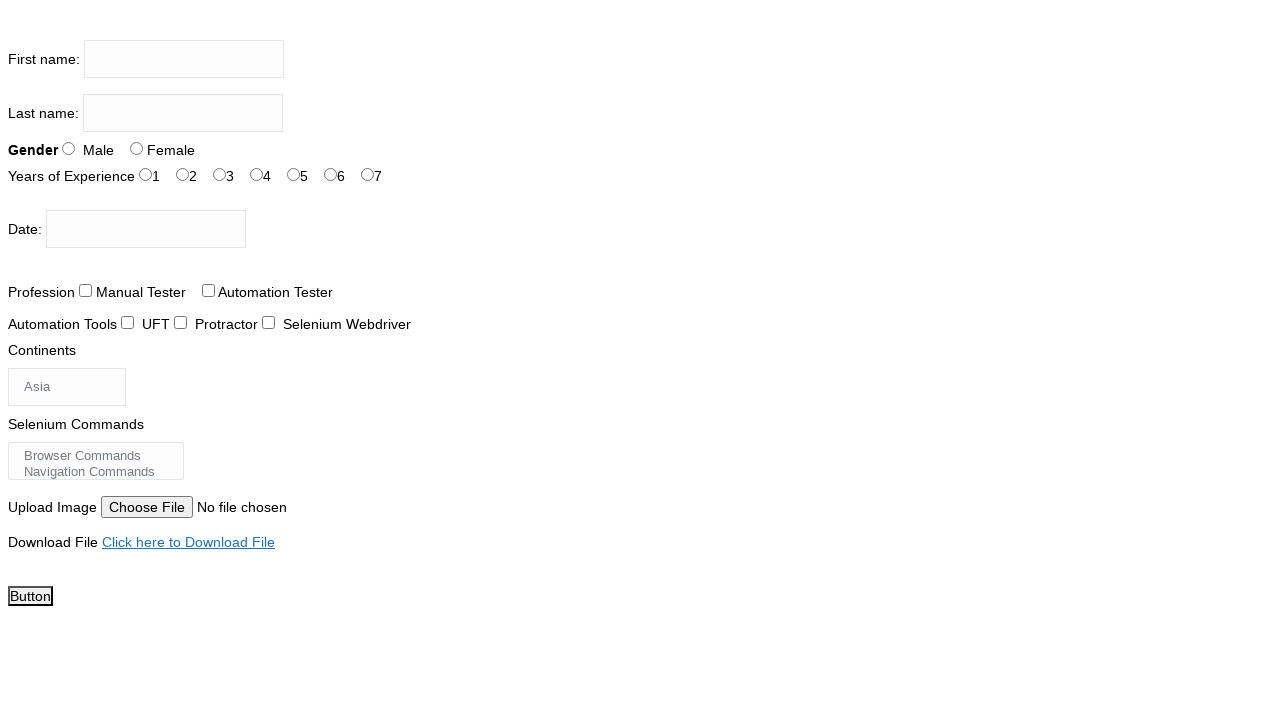

Pressed Shift key down
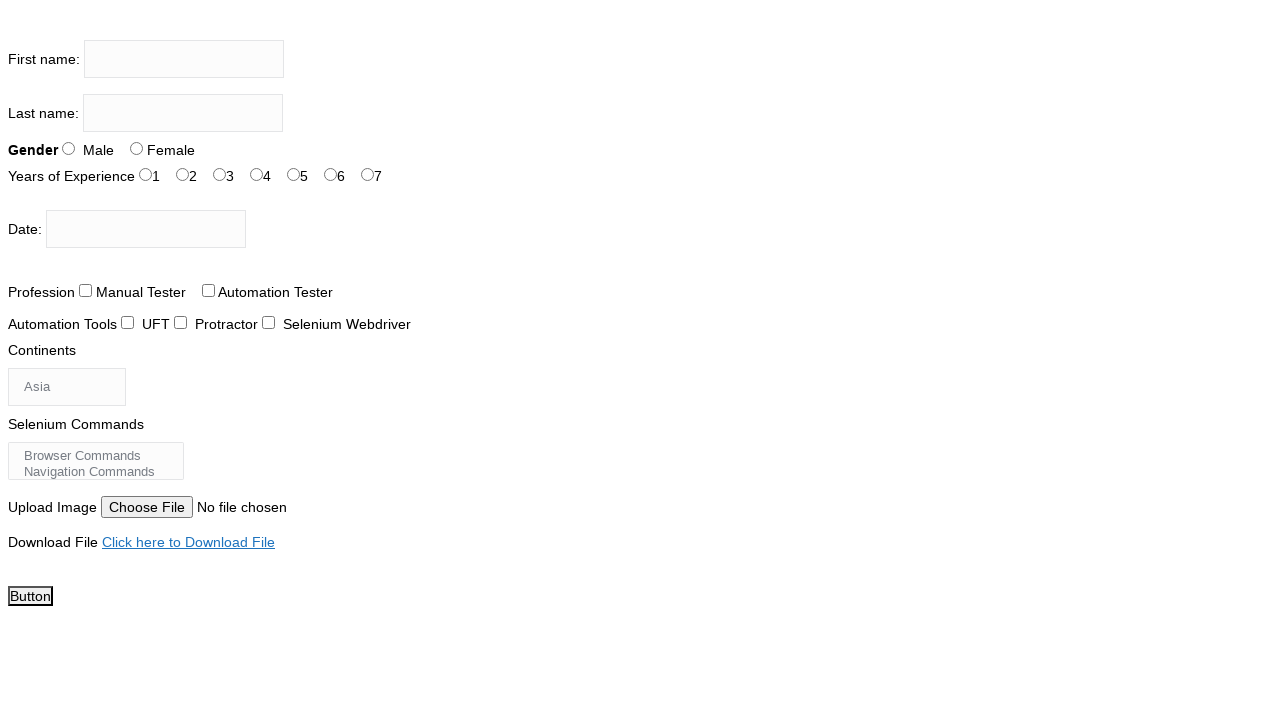

Typed 'Shubham Kinhikar' with Shift key held down (uppercase)
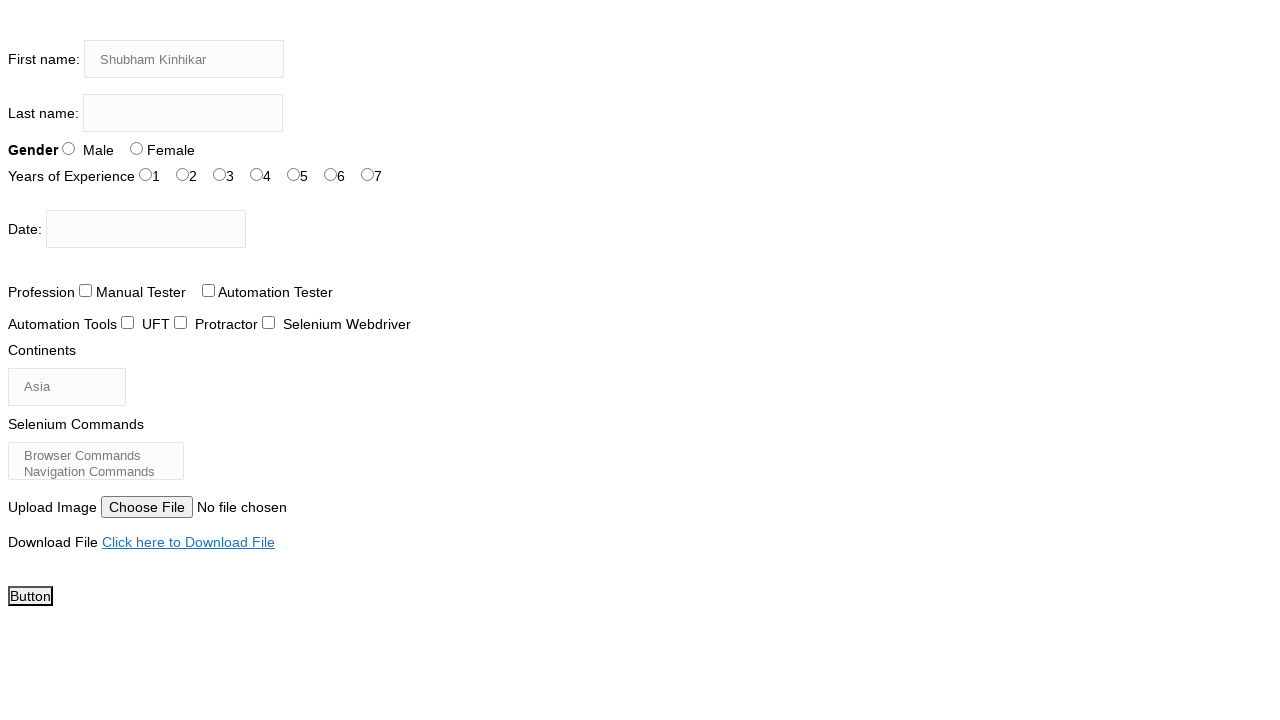

Released Shift key
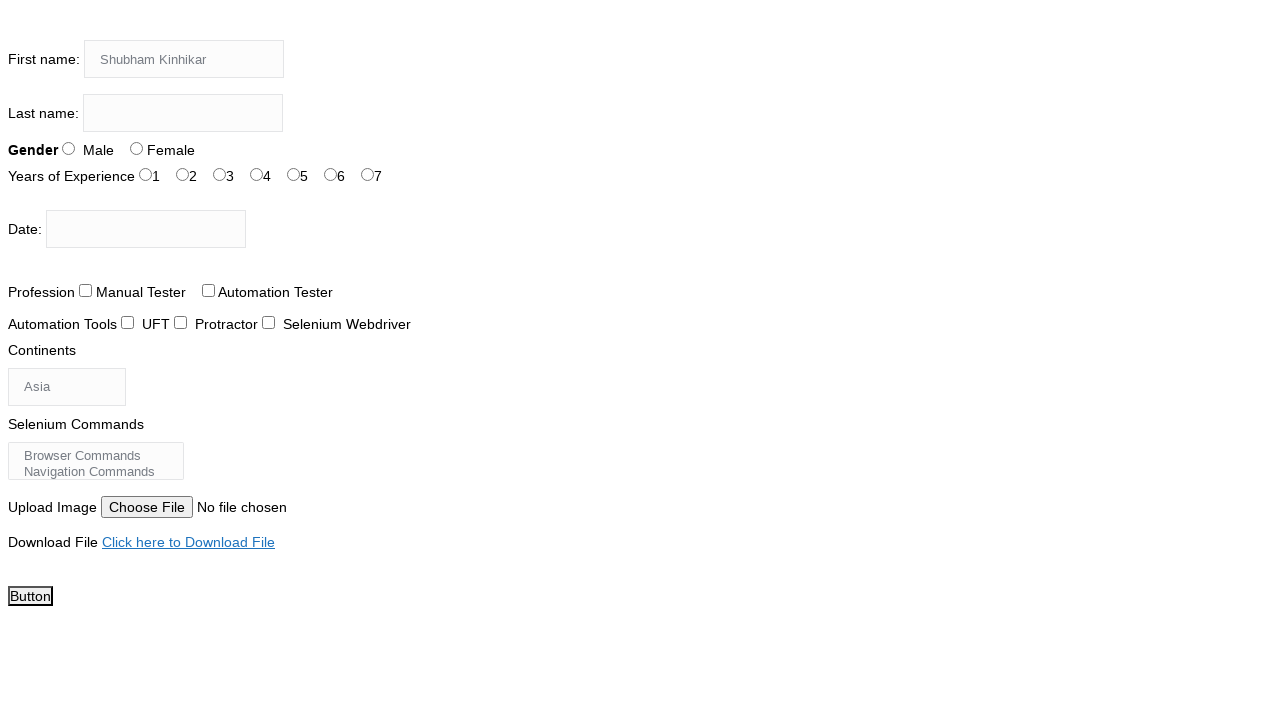

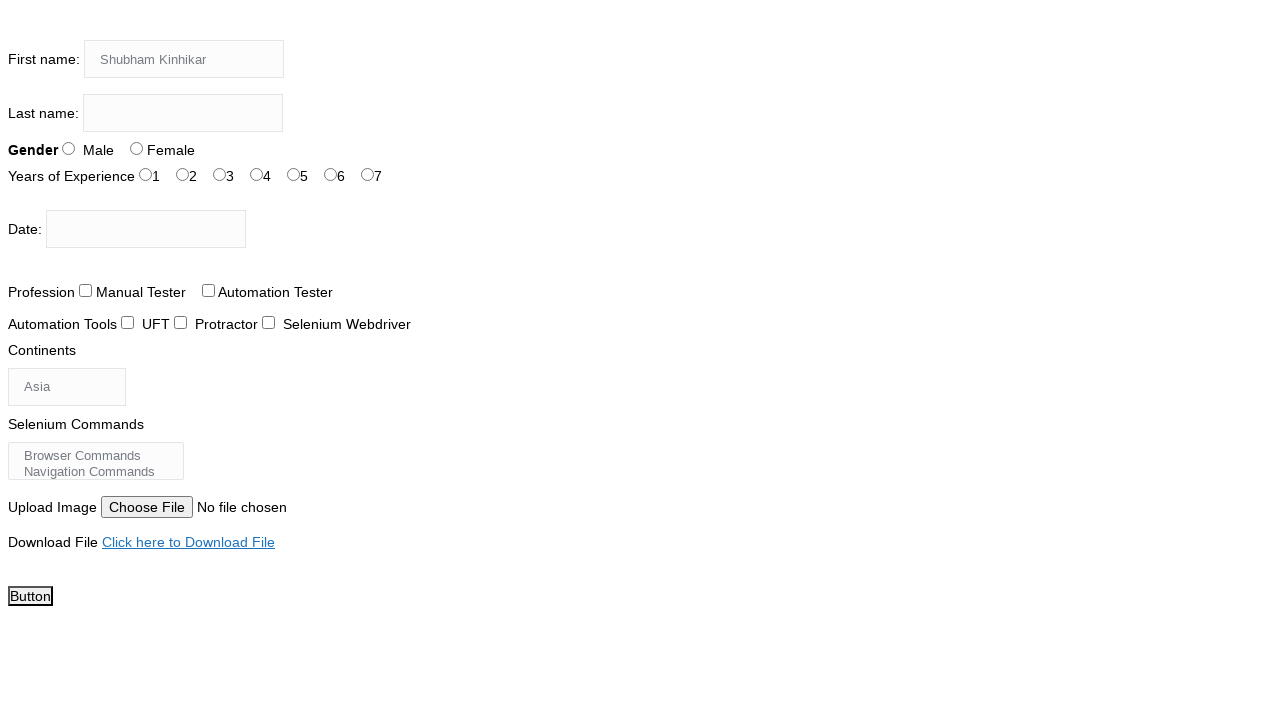